Navigates to the PokemonDB Pokédex page, locates the navigation list of Pokédexes, then navigates to the first Pokédex and locates generation links within it.

Starting URL: https://pokemondb.net/pokedex

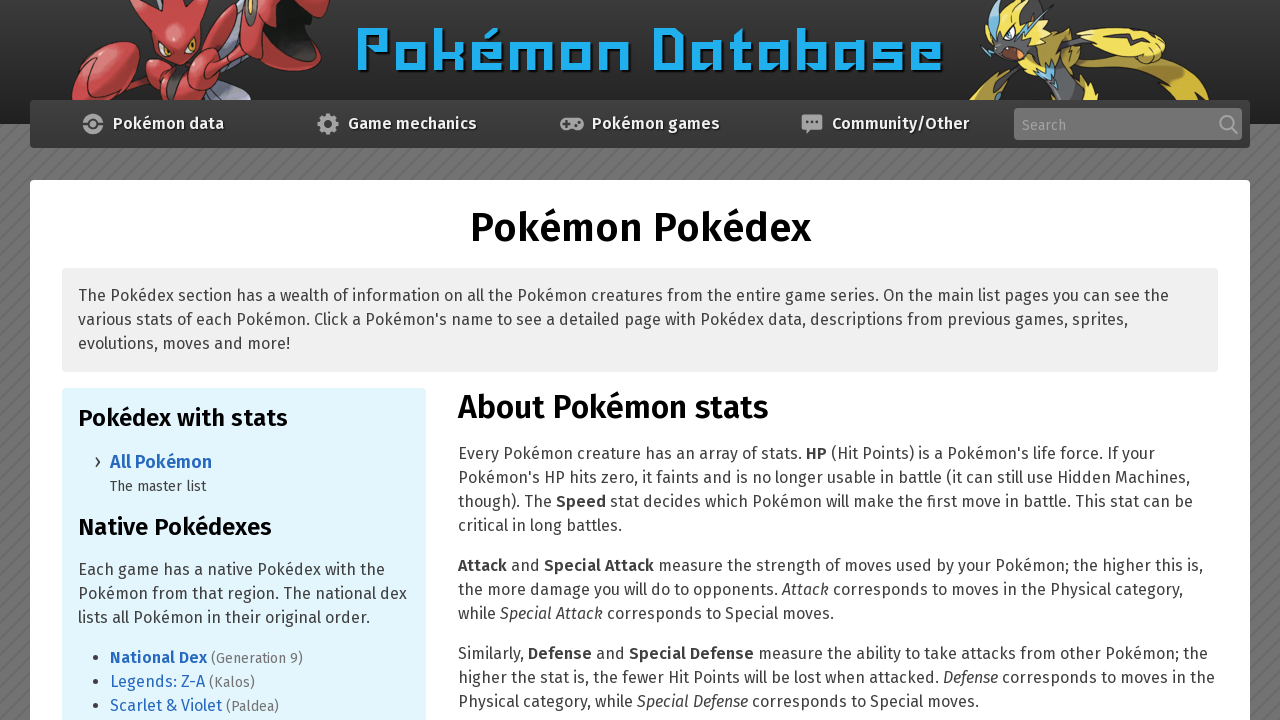

Main content became visible on PokemonDB Pokédex page
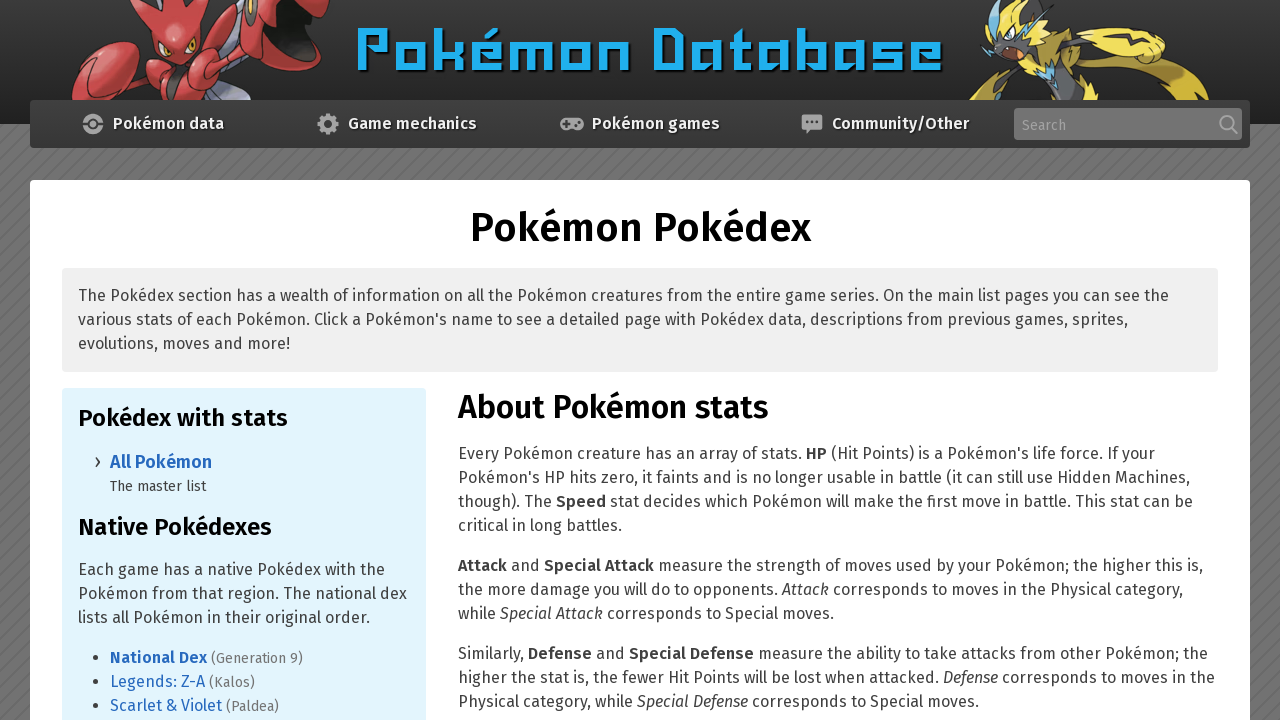

Located Pokédexes navigation list (second navigation list)
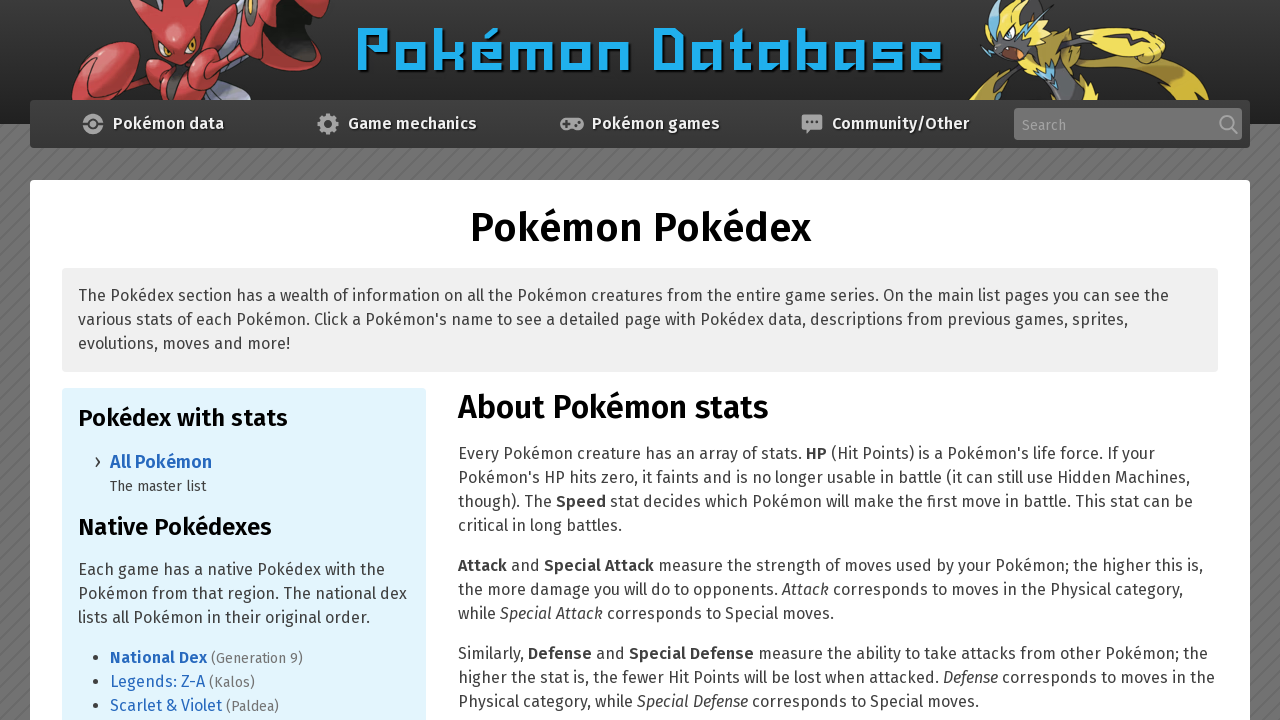

Pokédex list items loaded
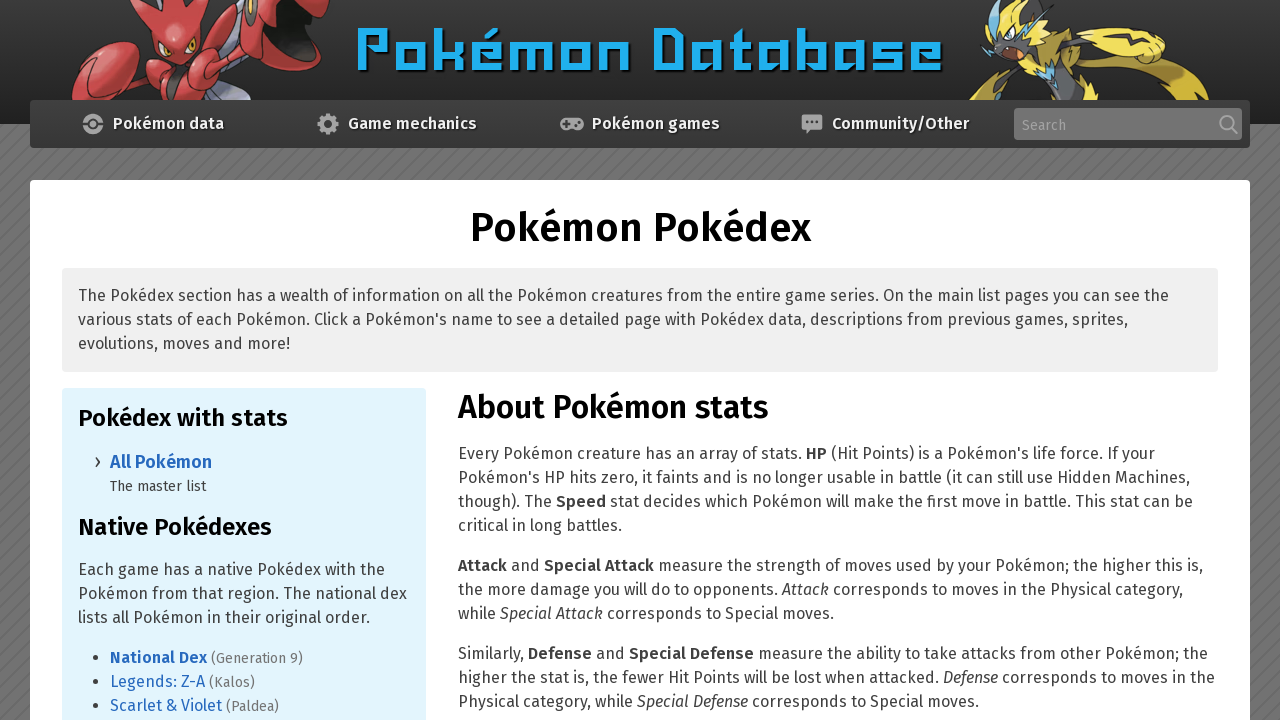

Located first Pokédex link element
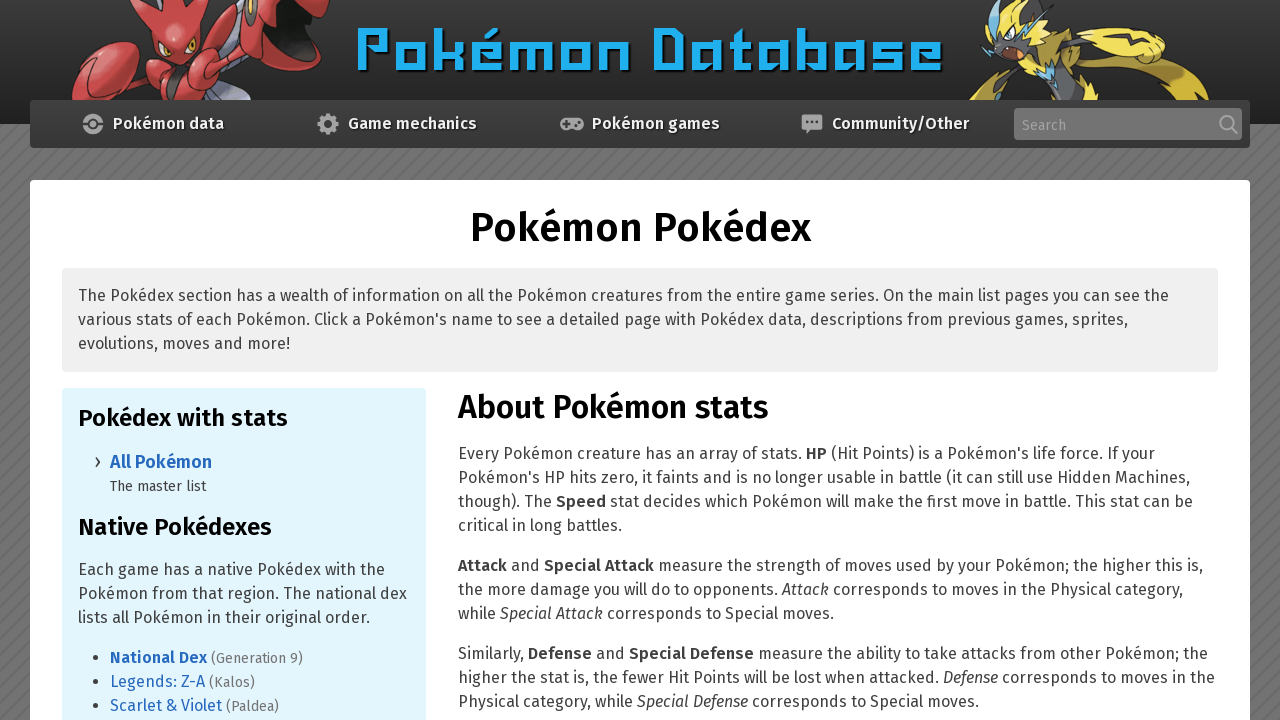

Retrieved href attribute from first Pokédex link
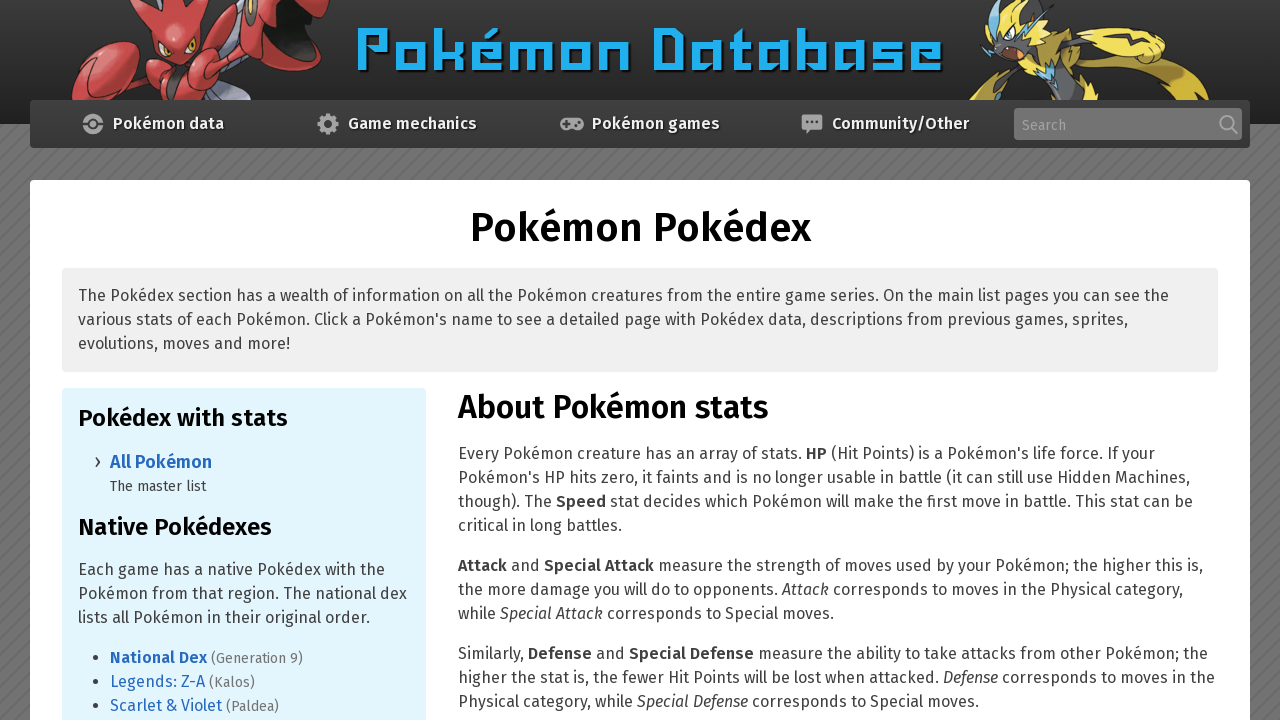

Navigated to first Pokédex (National Pokédex)
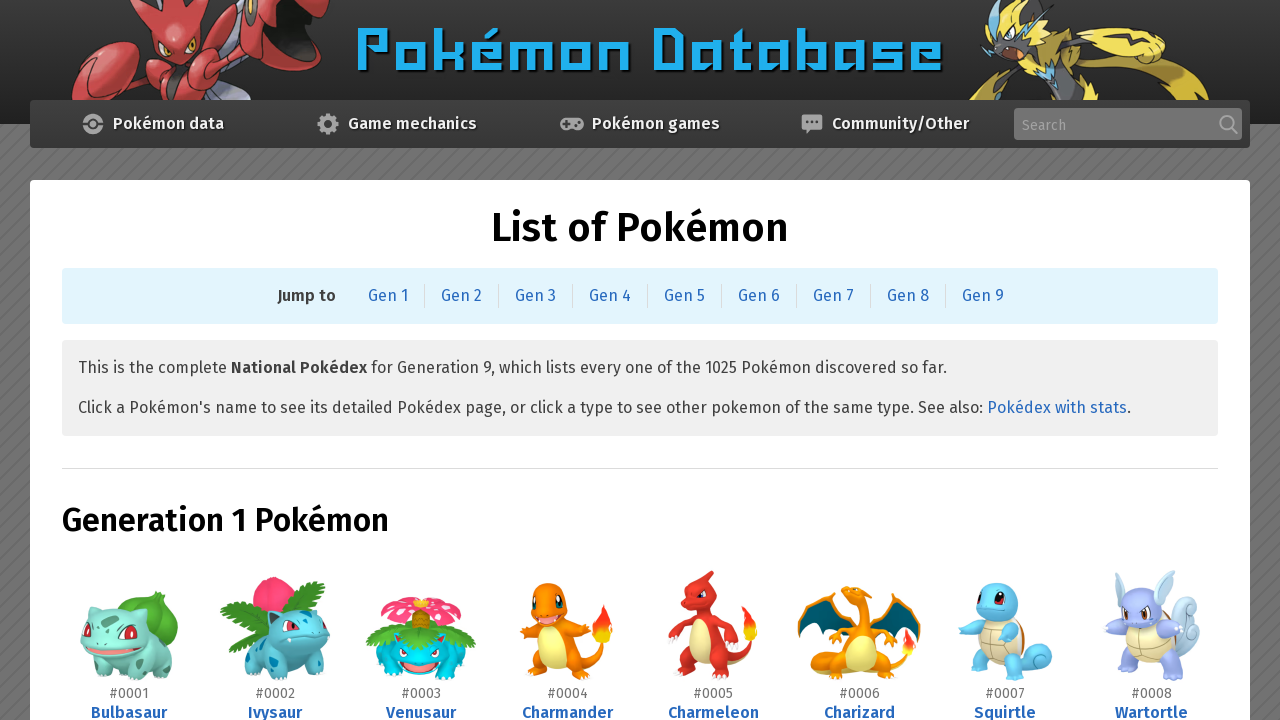

Main content loaded on National Pokédex page
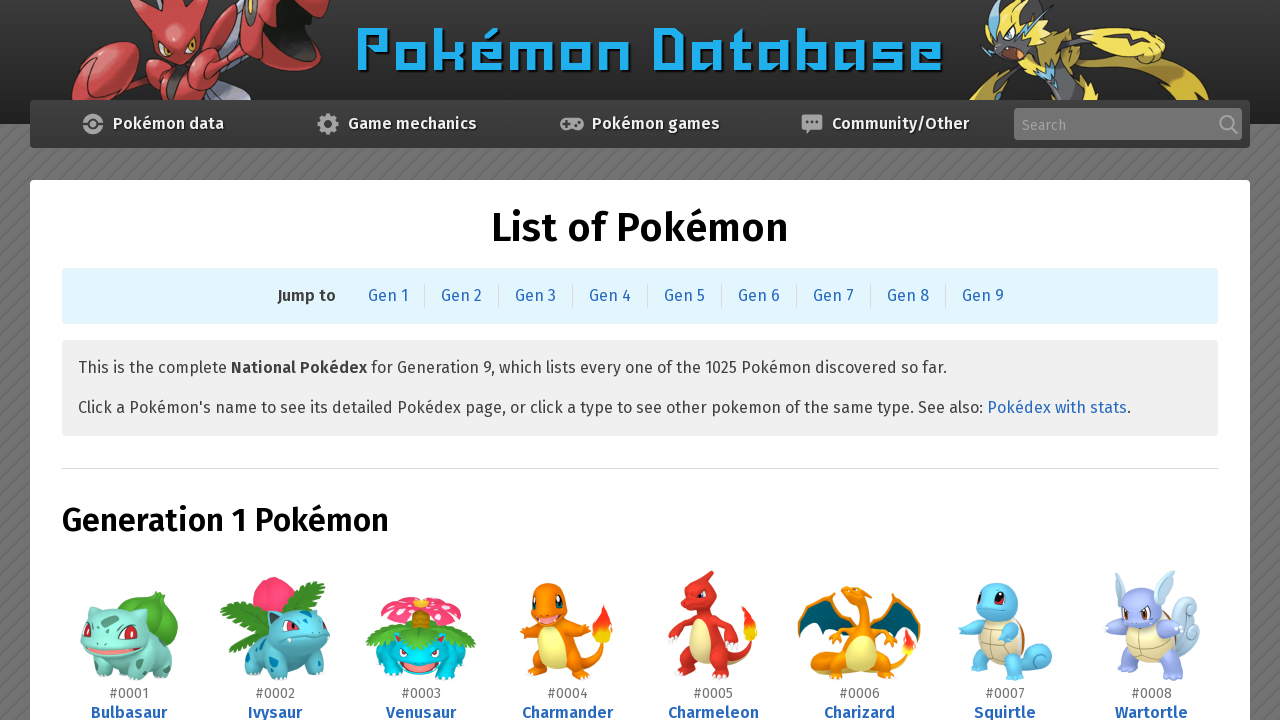

Located generation links within main content
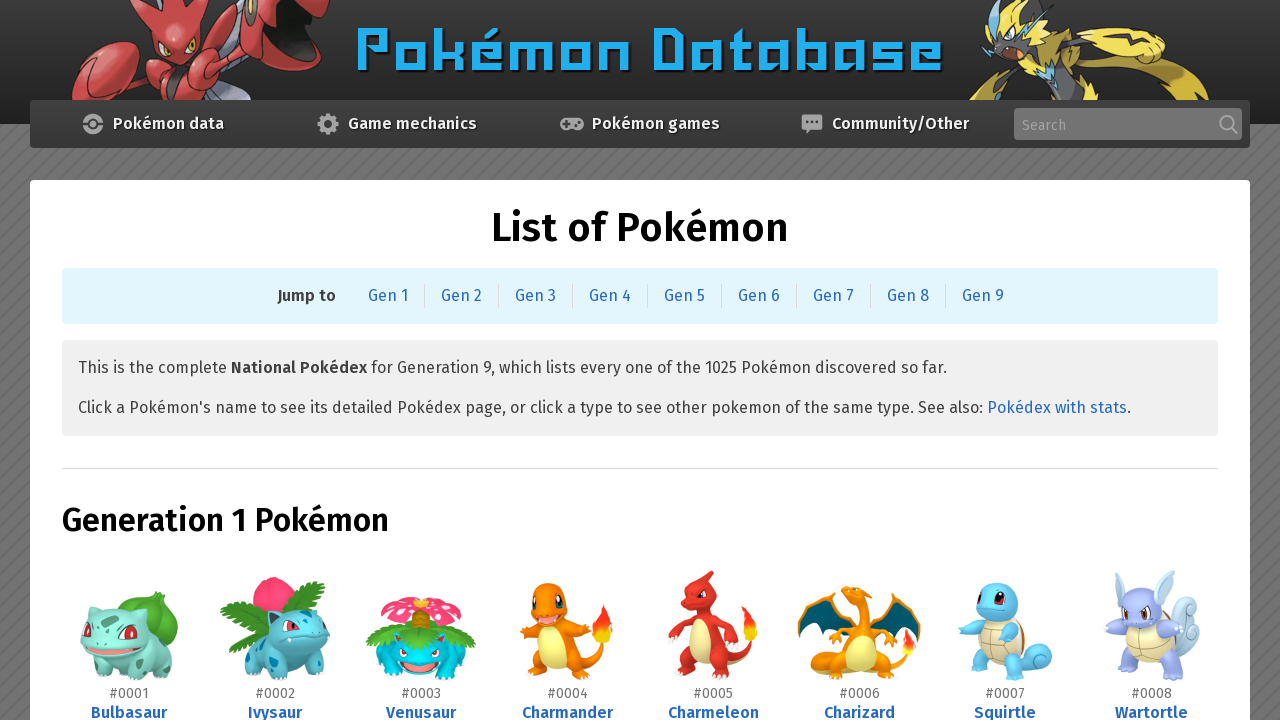

Generation links became visible
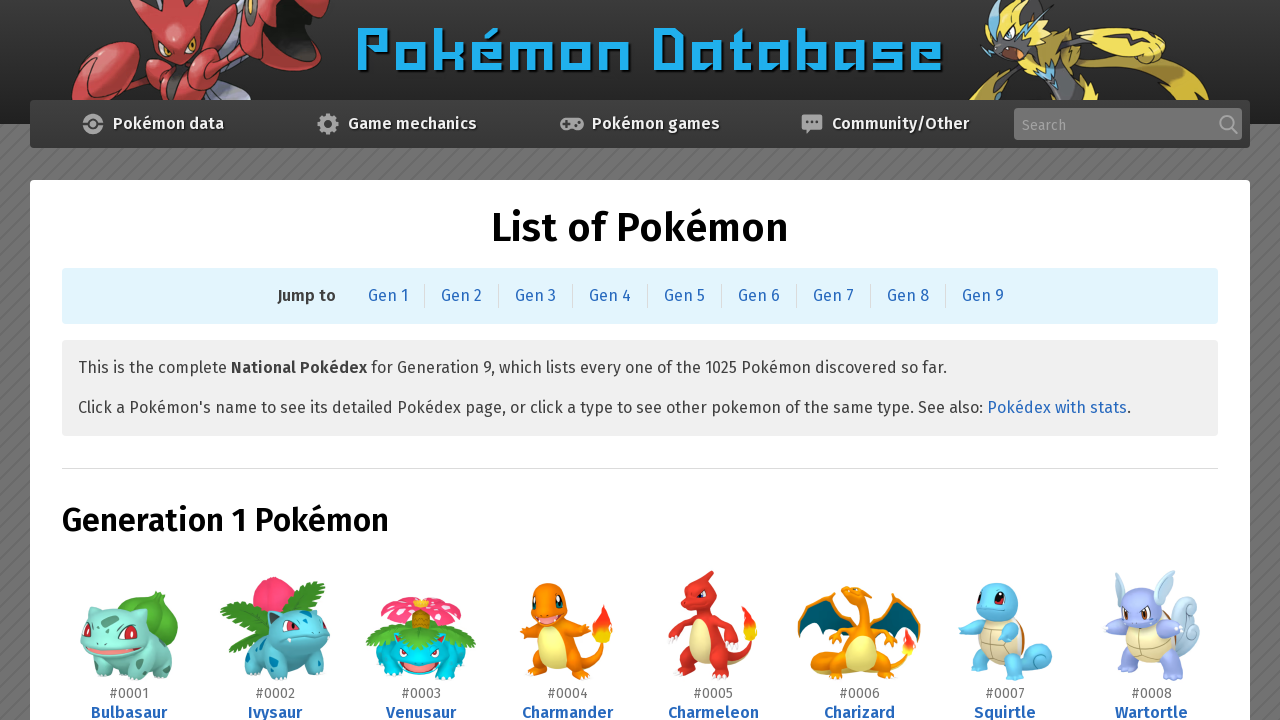

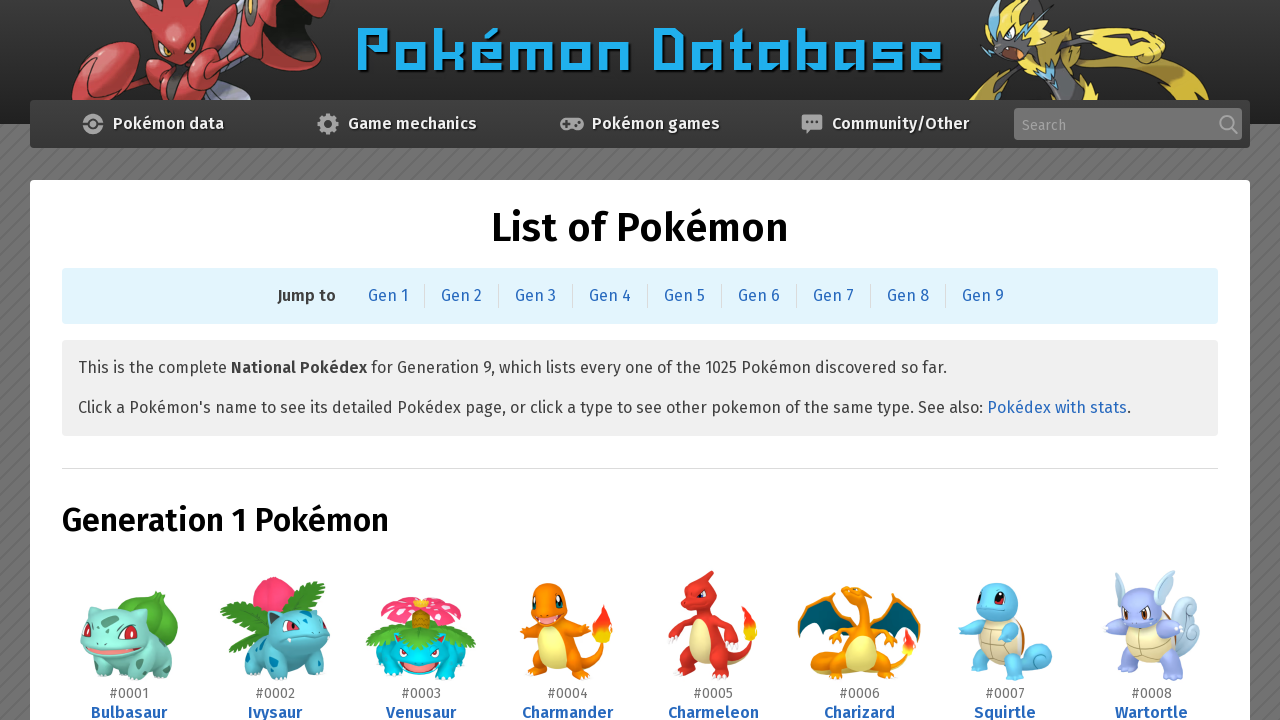